Tests navigation to the horizontal slider page and verifies the page header is displayed correctly

Starting URL: https://the-internet.herokuapp.com/

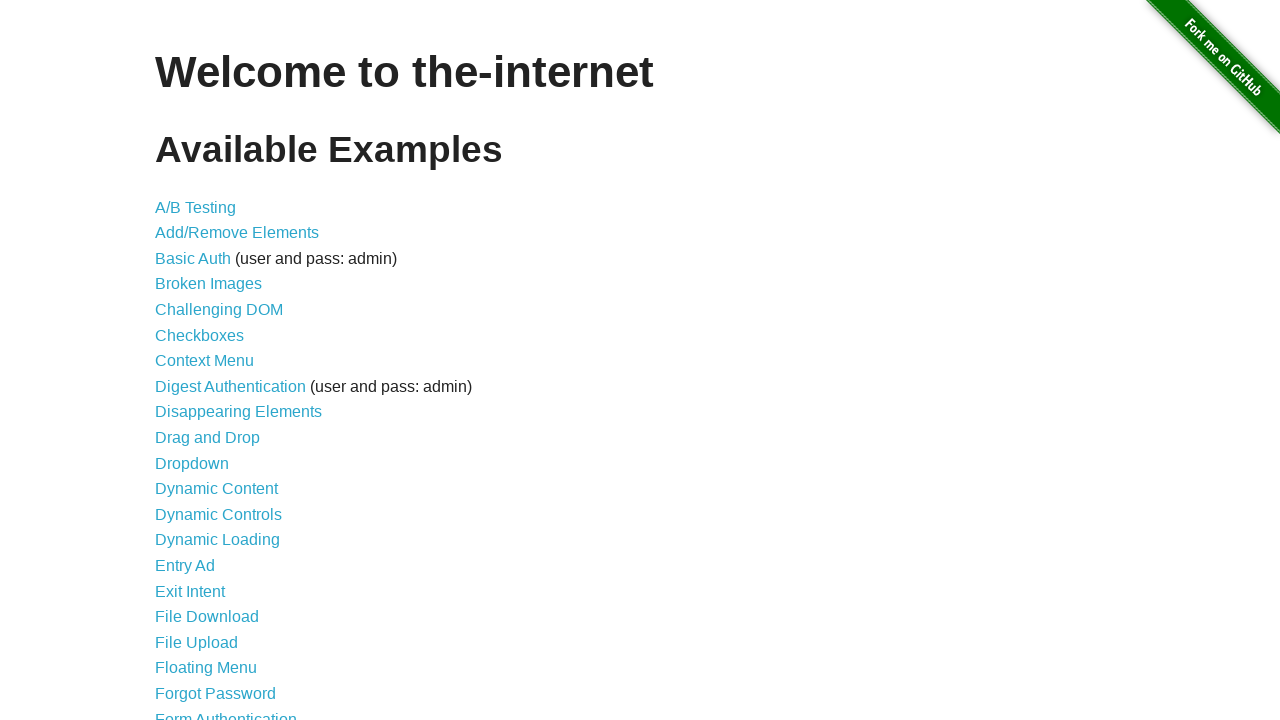

Waited for Horizontal Slider link to be visible
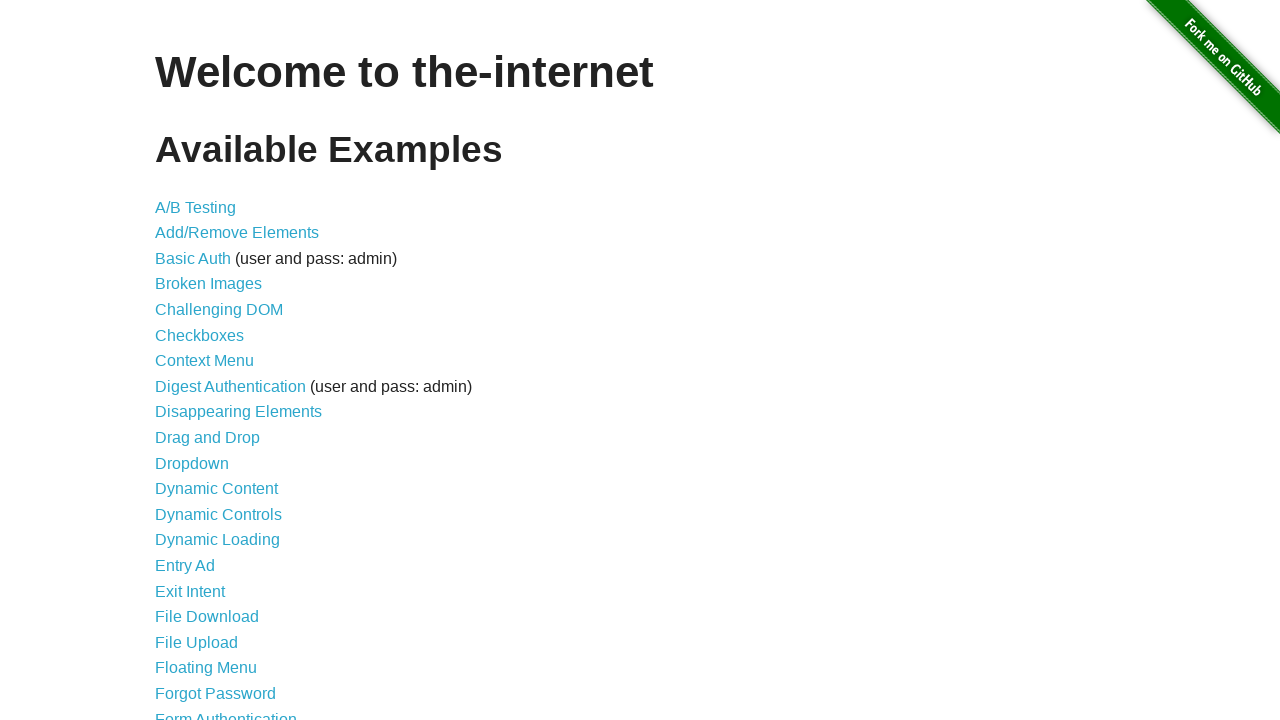

Clicked on Horizontal Slider link at (214, 361) on a[href='/horizontal_slider']
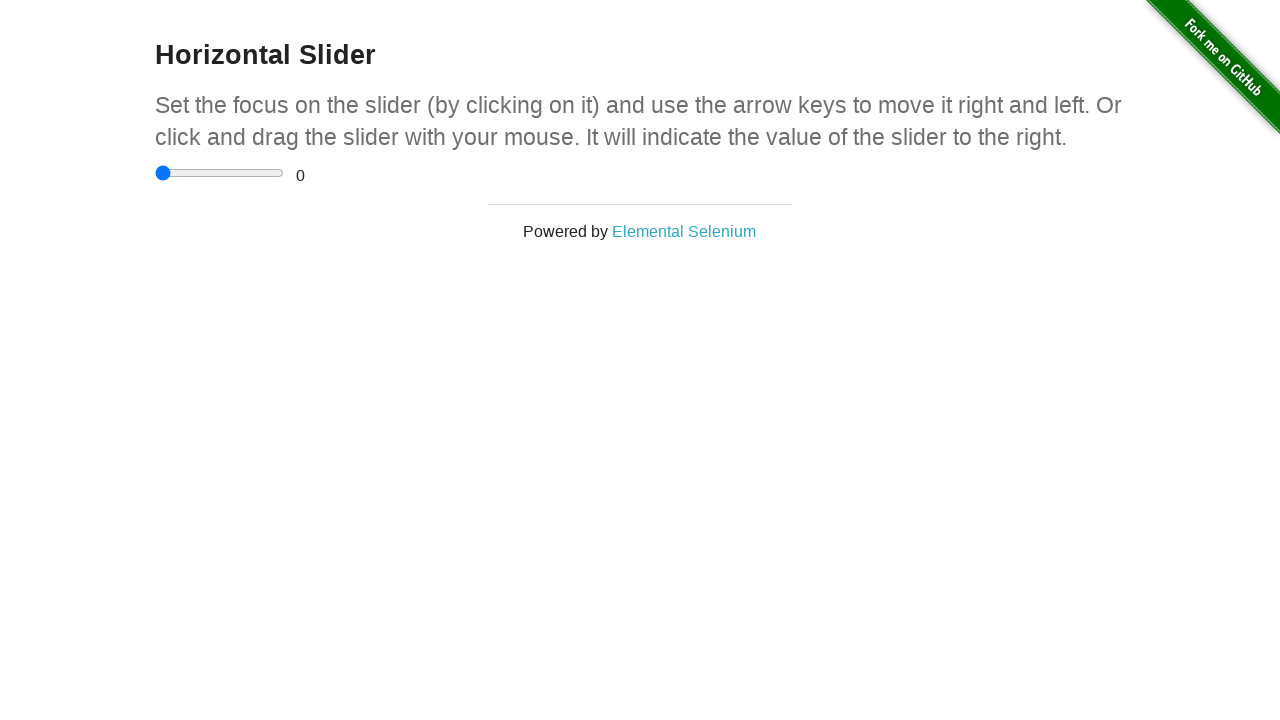

Located page header element
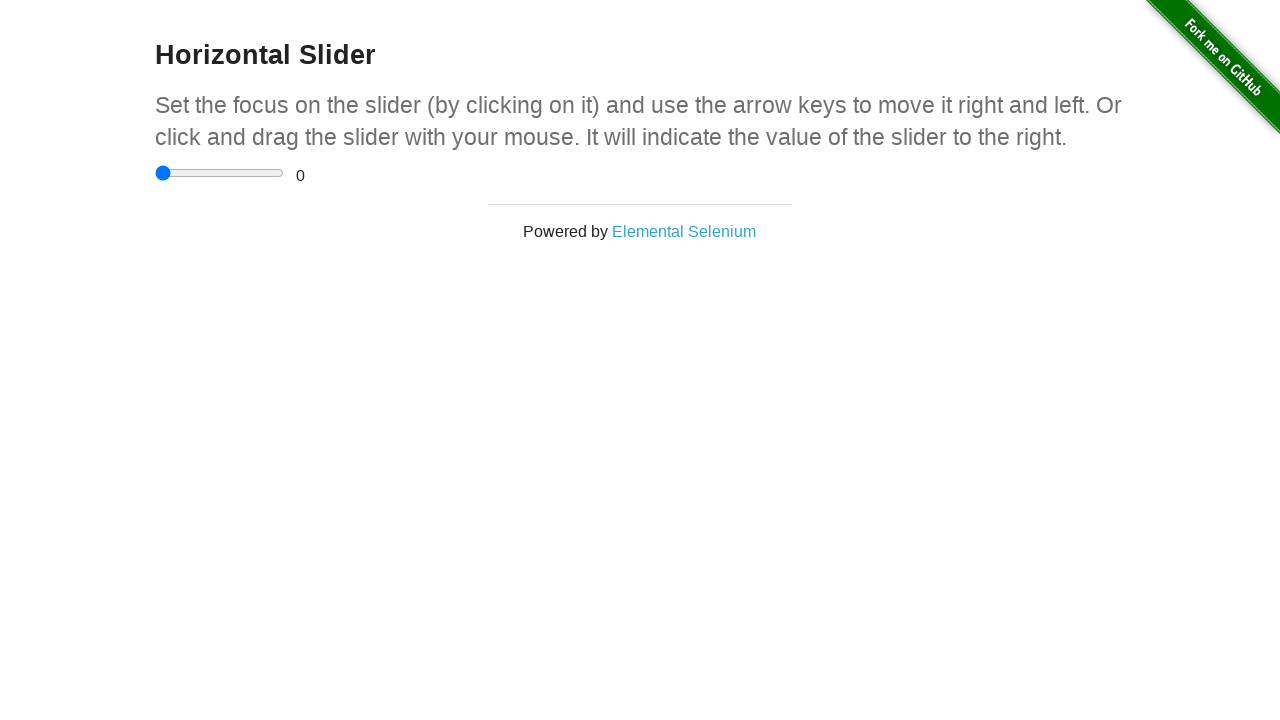

Verified page header displays 'Horizontal Slider' correctly
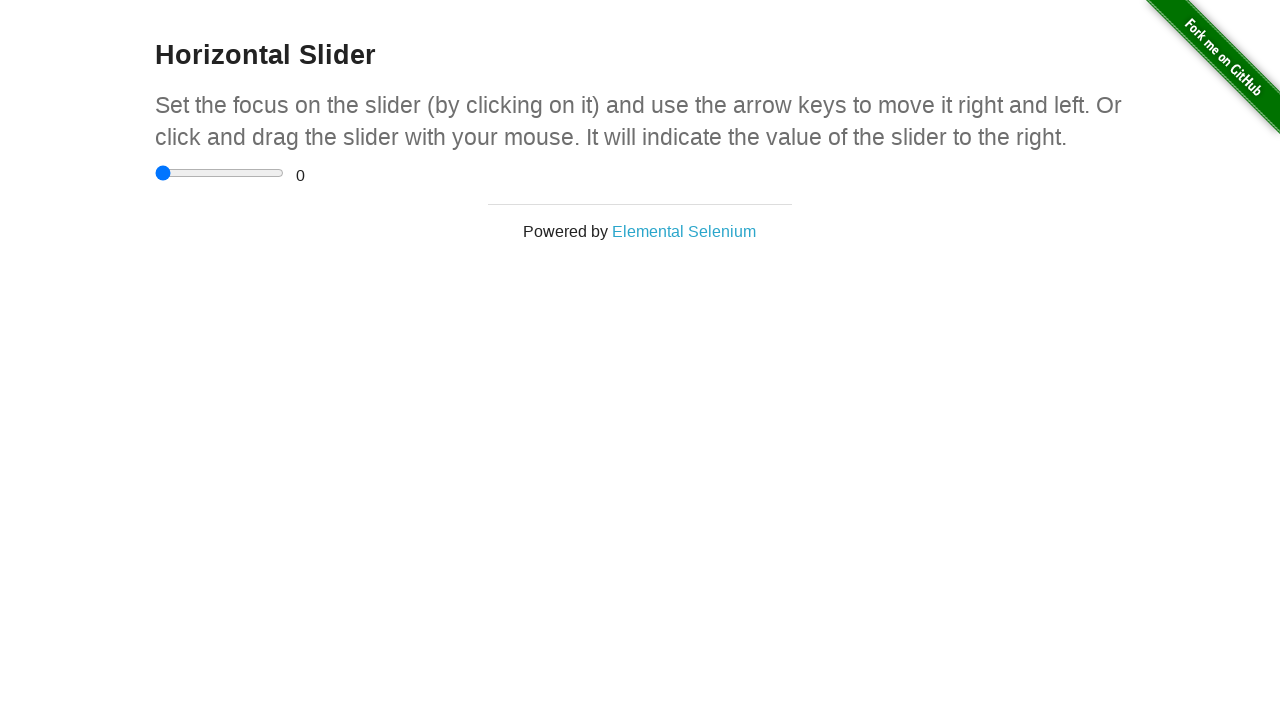

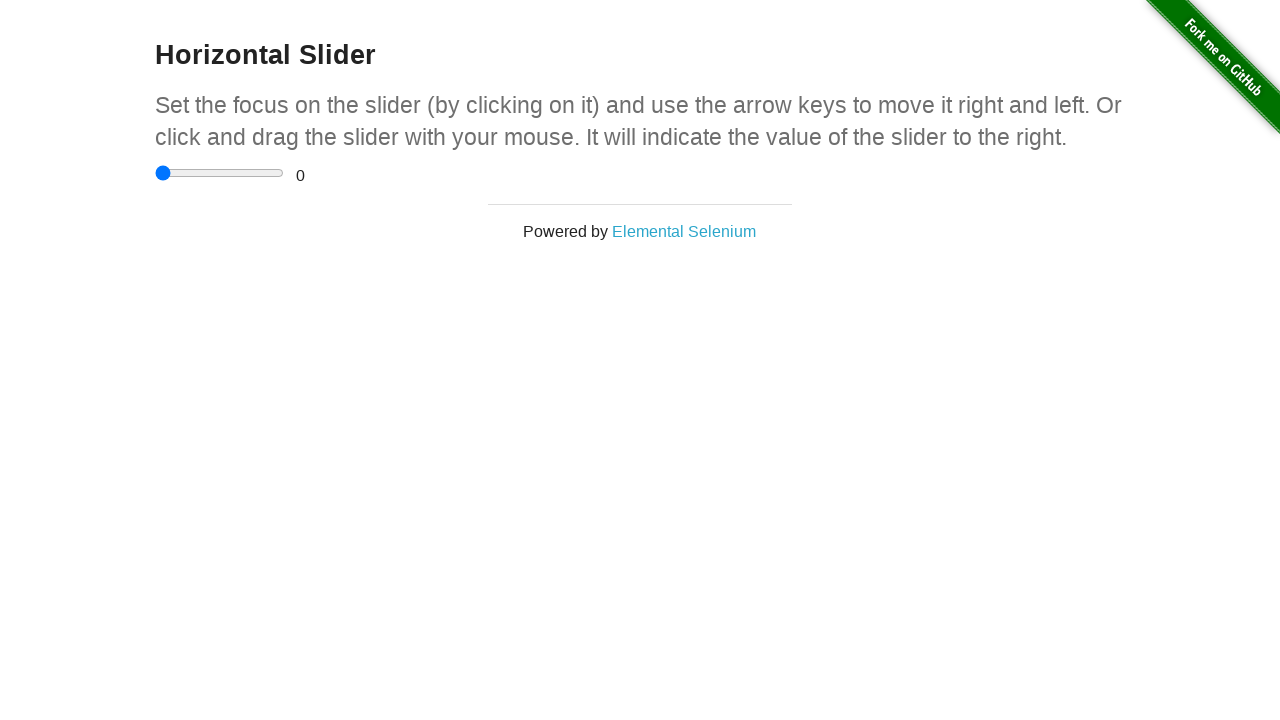